Navigates to the Automation Practice page and verifies that footer links are present and visible on the page

Starting URL: https://rahulshettyacademy.com/AutomationPractice/

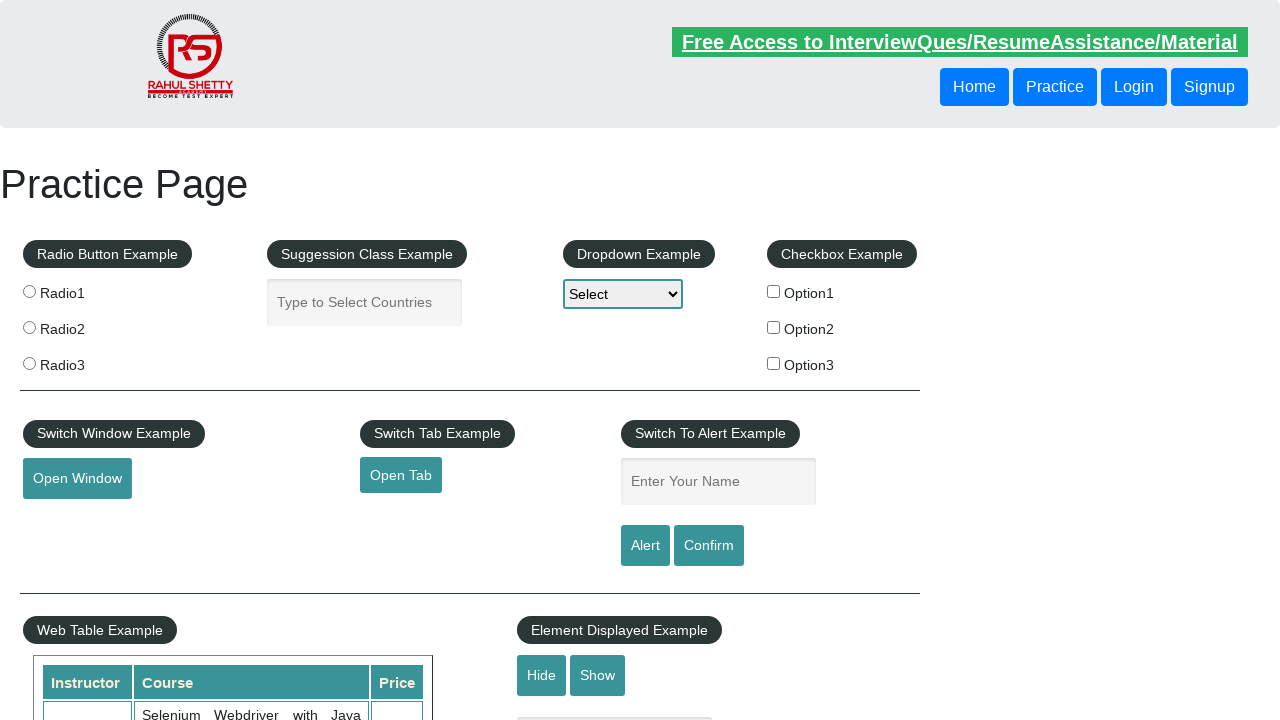

Navigated to Automation Practice page
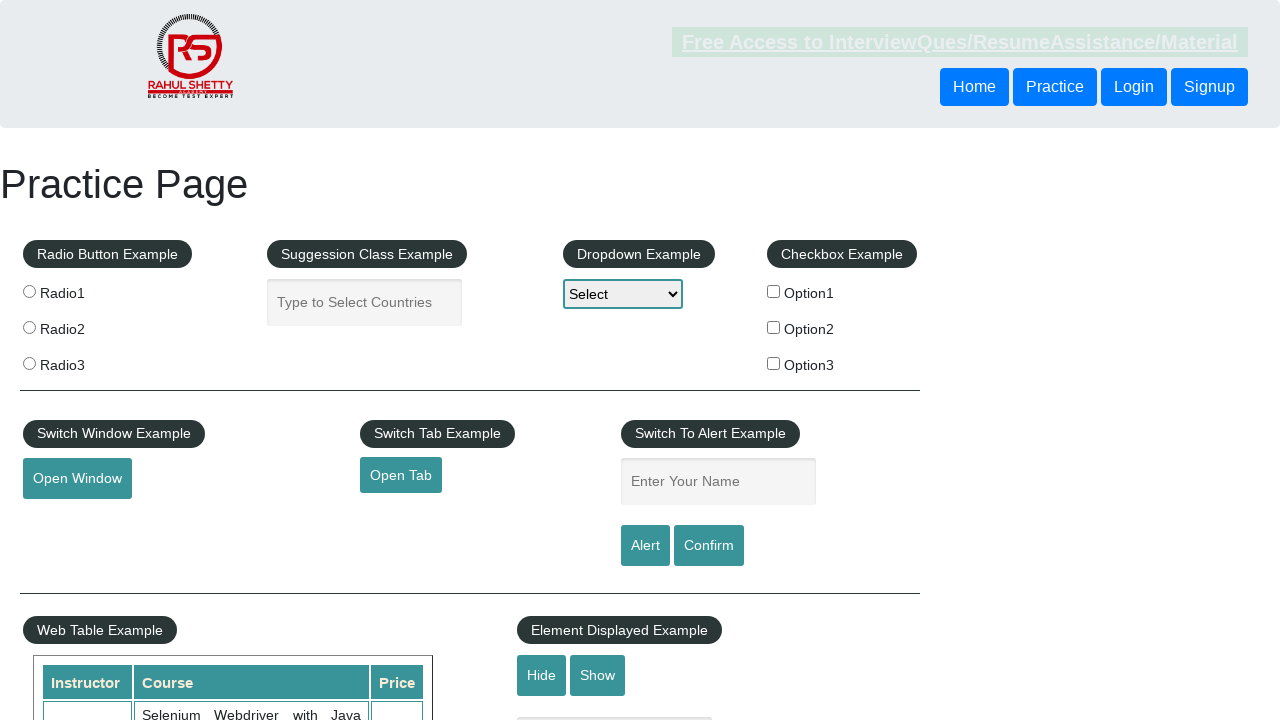

Footer links selector became available
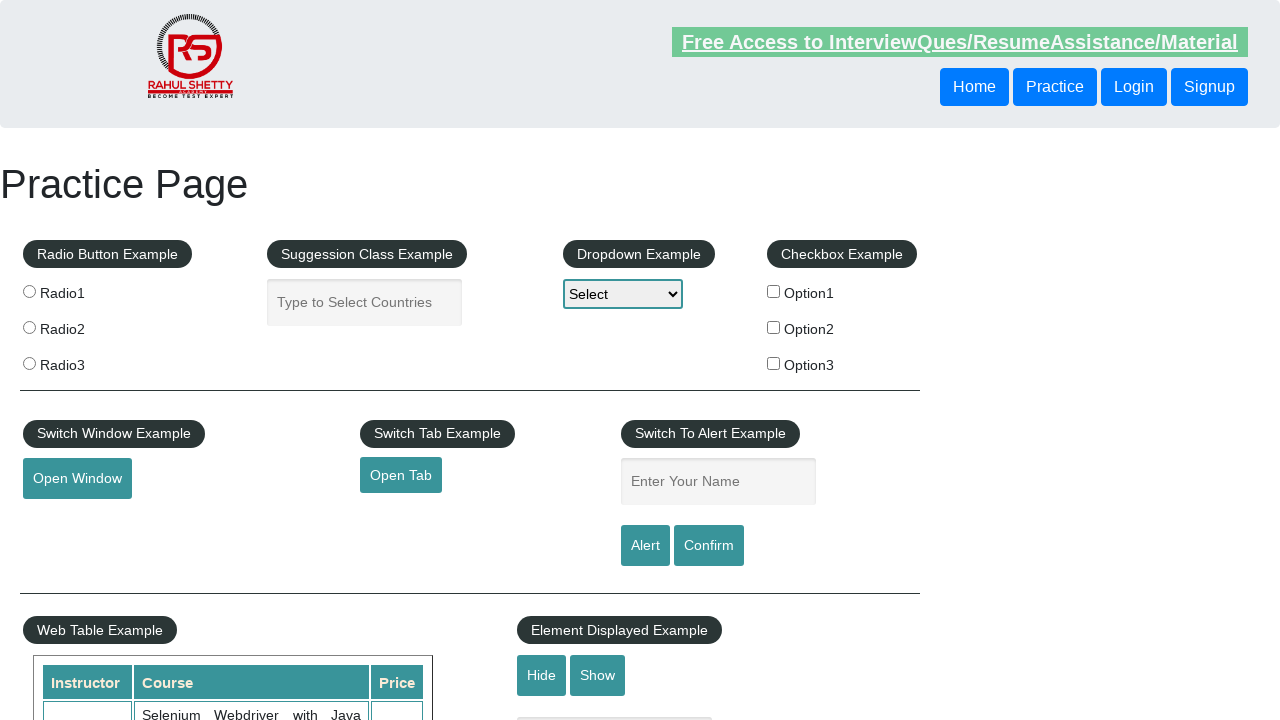

Located all footer links with class 'gf-li'
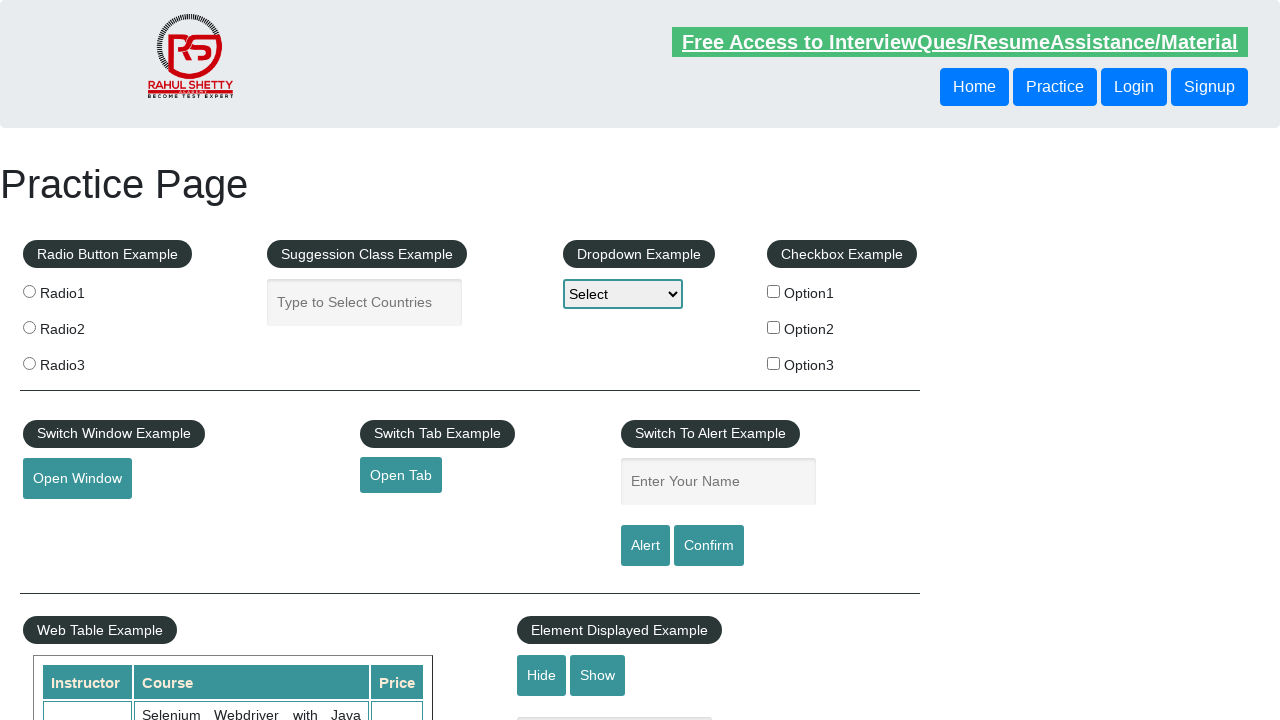

Verified that footer links are present (count: 16)
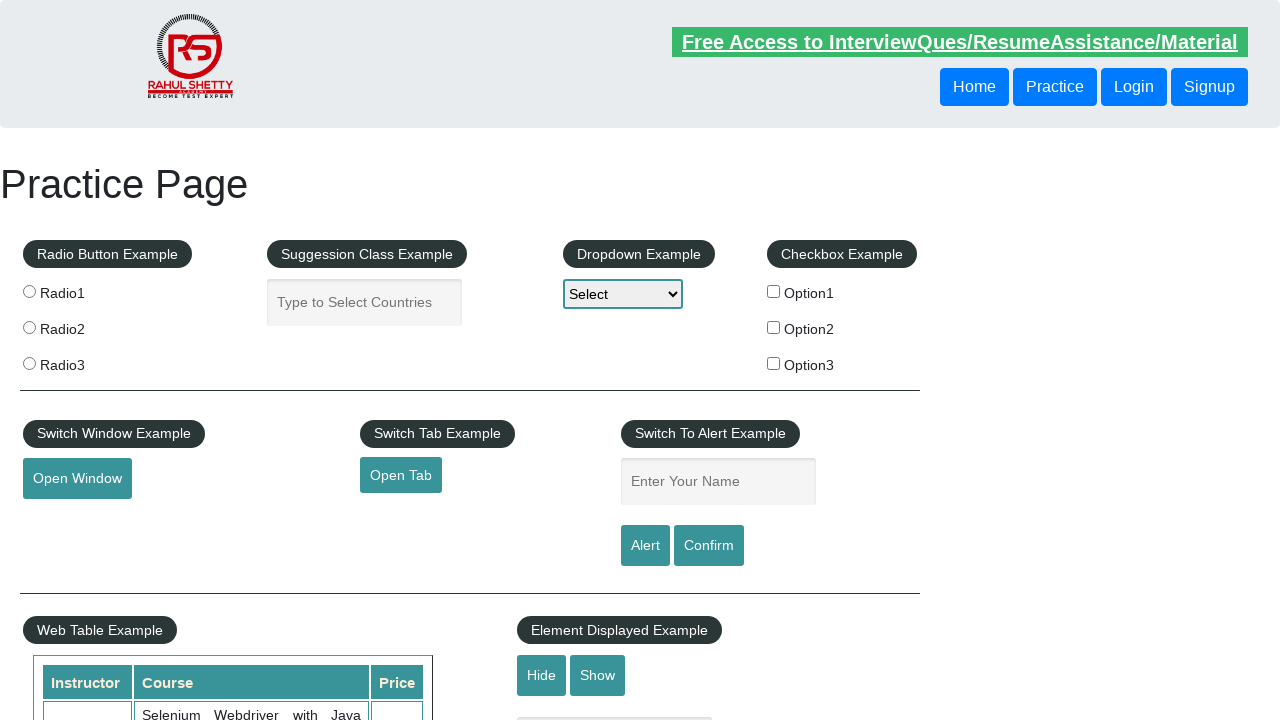

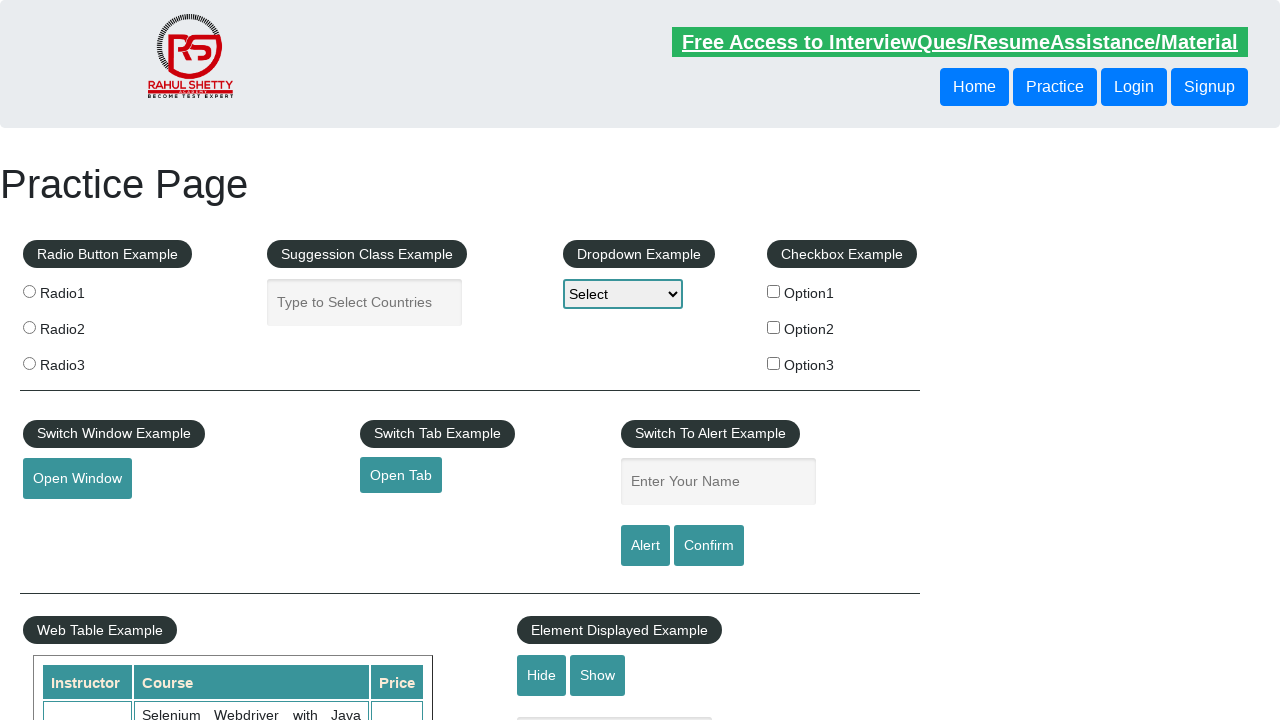